Tests the offers page sorting functionality by clicking a column header to sort, then paginates through the table to find a specific vegetable item ("Potato").

Starting URL: https://rahulshettyacademy.com/seleniumPractise/#/offers

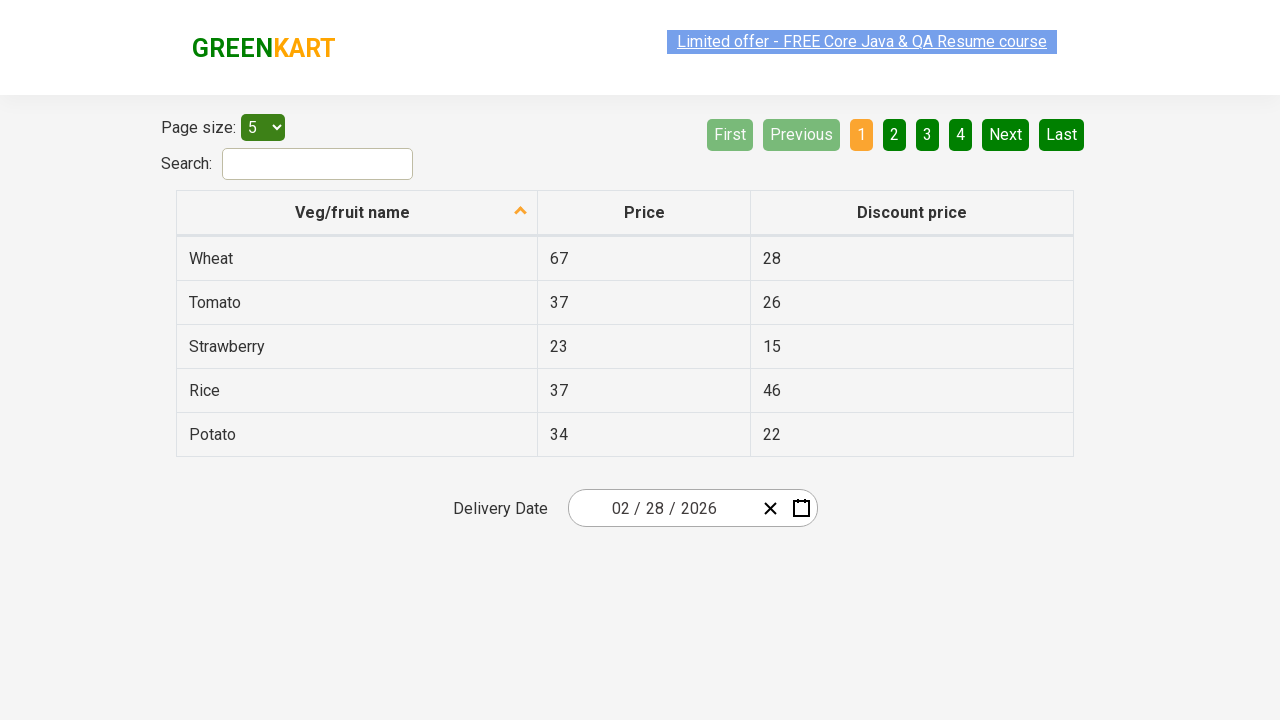

Clicked first column header to sort by vegetable name at (357, 213) on xpath=//tr/th[1]
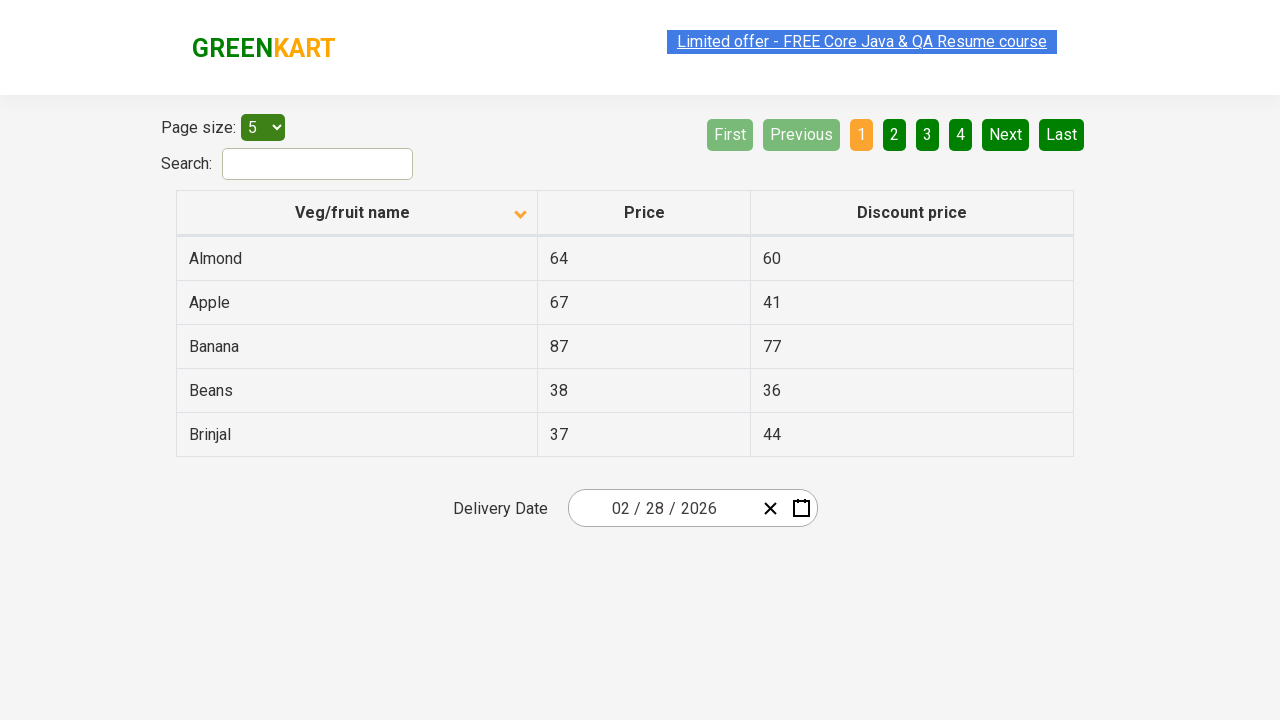

Table populated and first column cells are visible
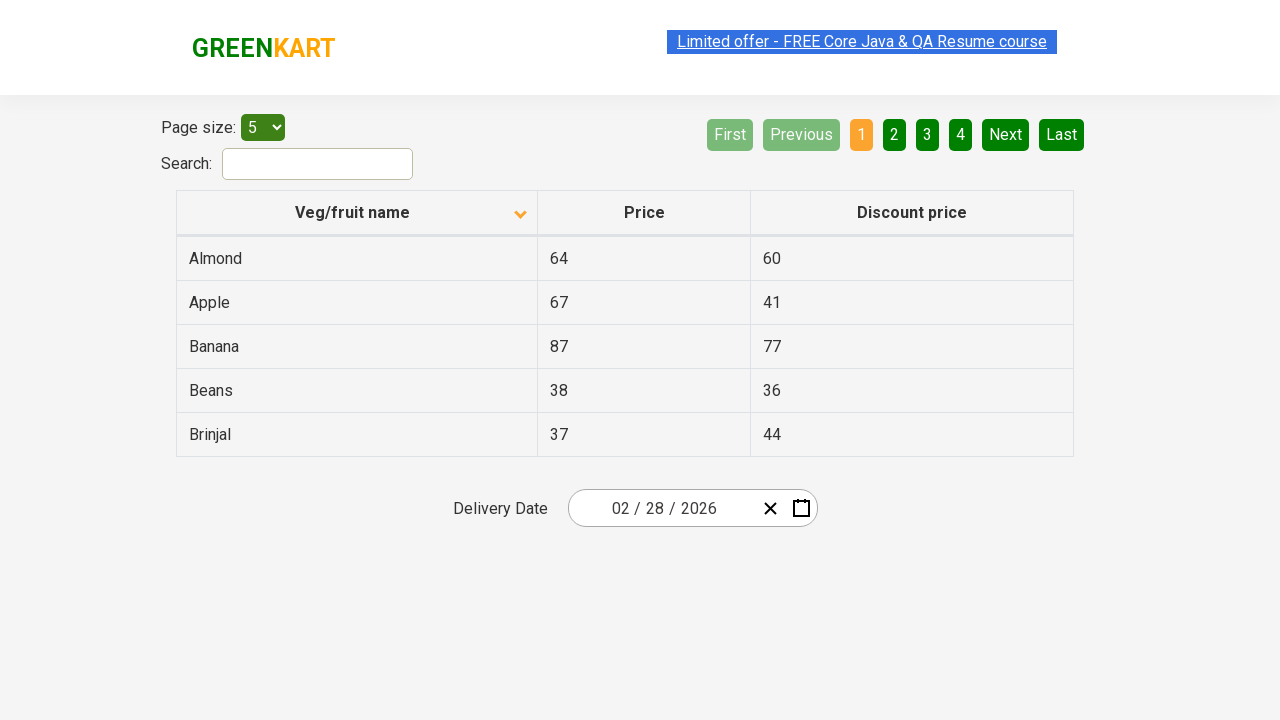

Retrieved all items from first column for sorting verification
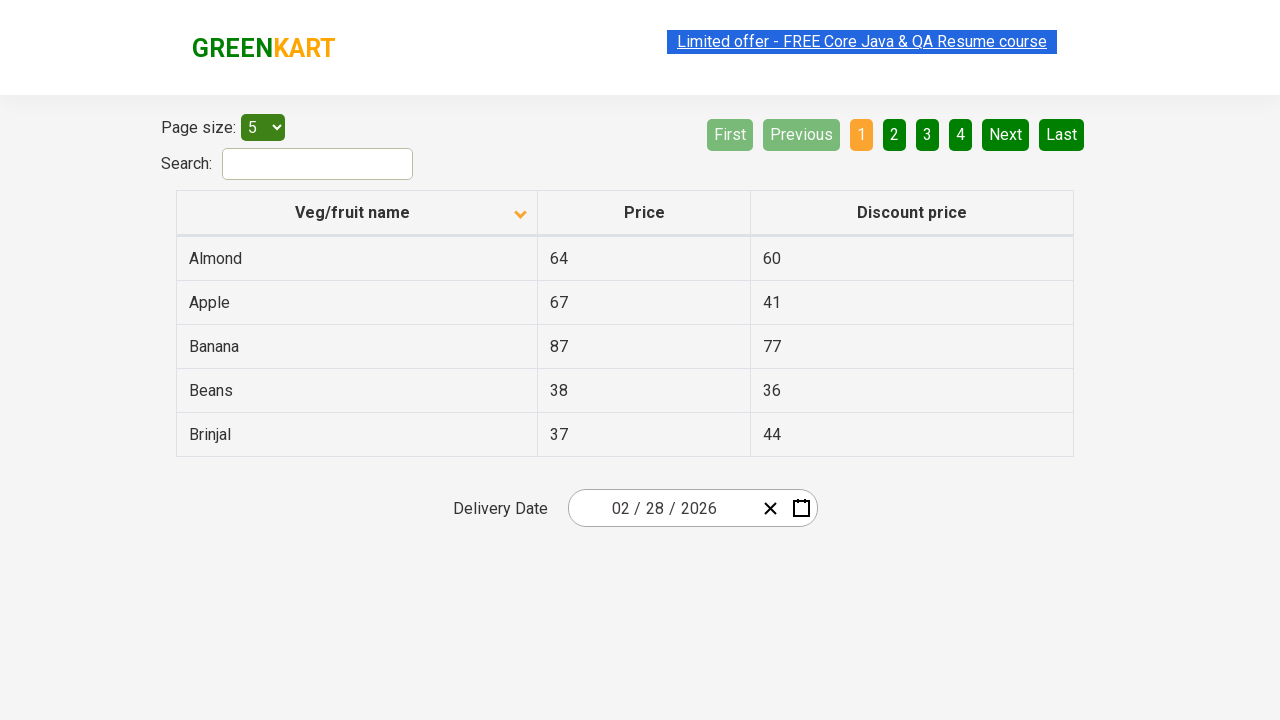

Verified that first column is sorted in ascending order
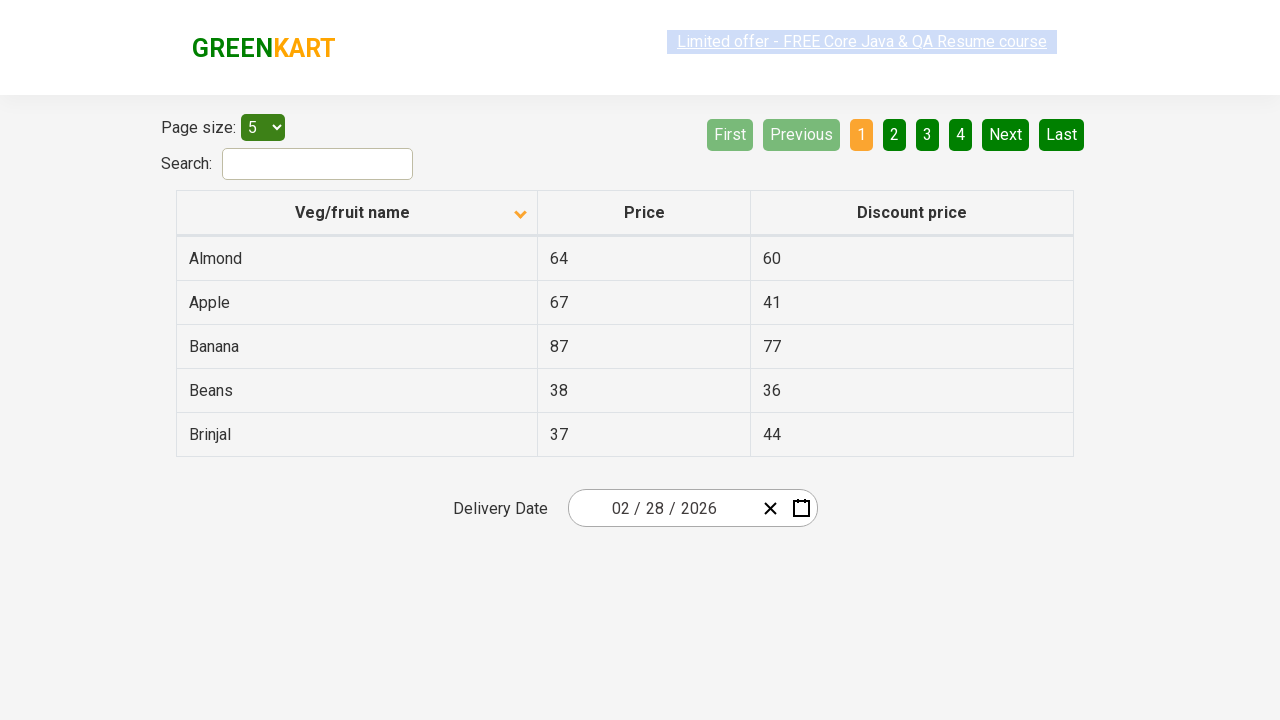

Retrieved vegetable items from current page
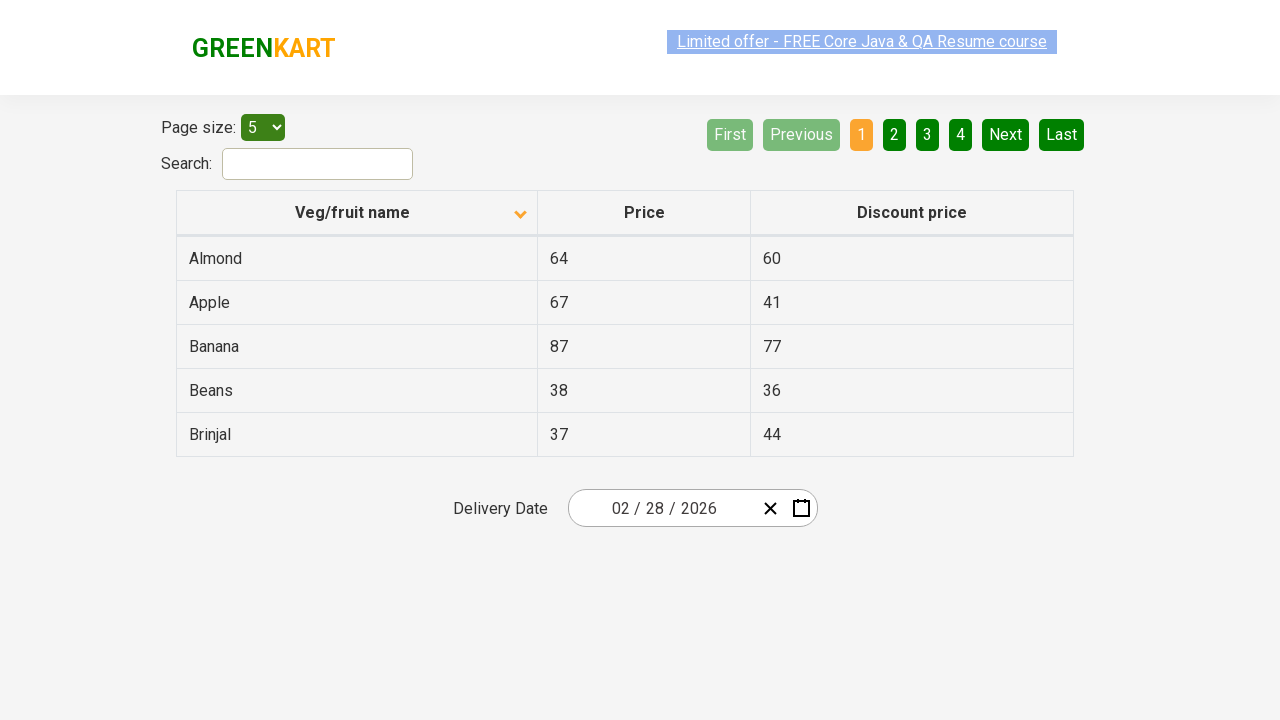

Clicked Next button to navigate to the next page at (1006, 134) on [aria-label='Next']
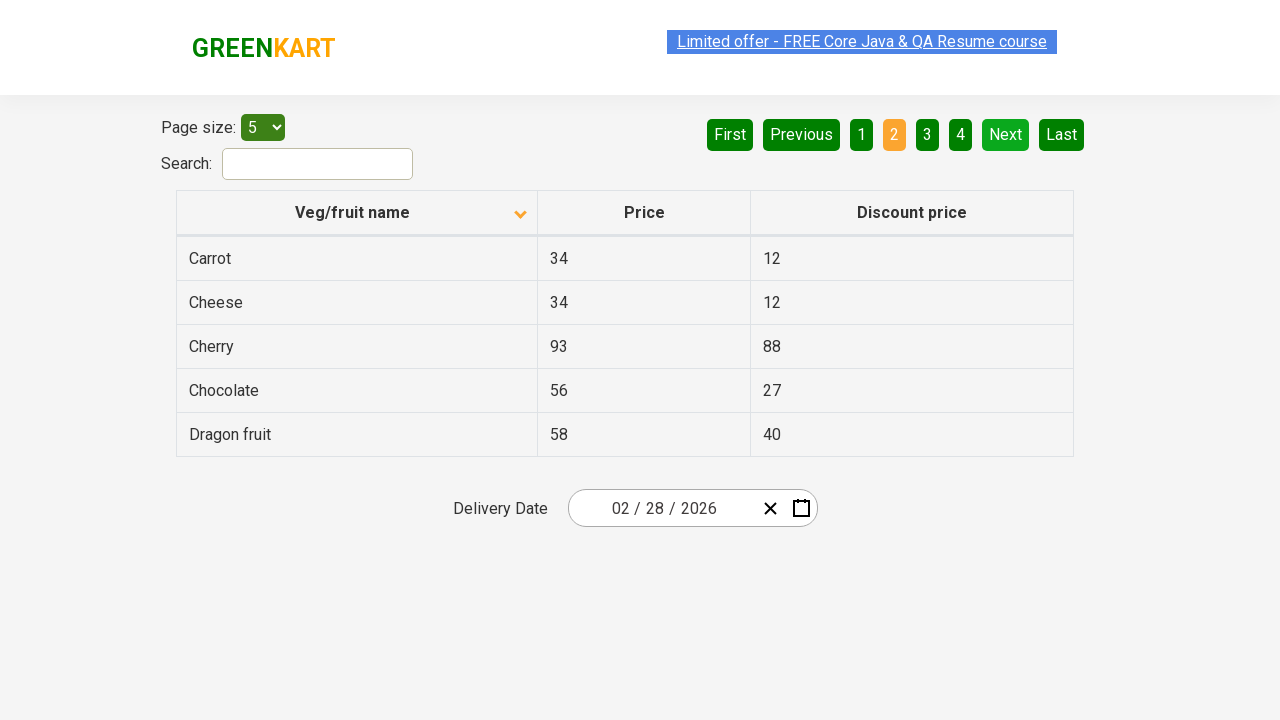

Waited for next page table to load
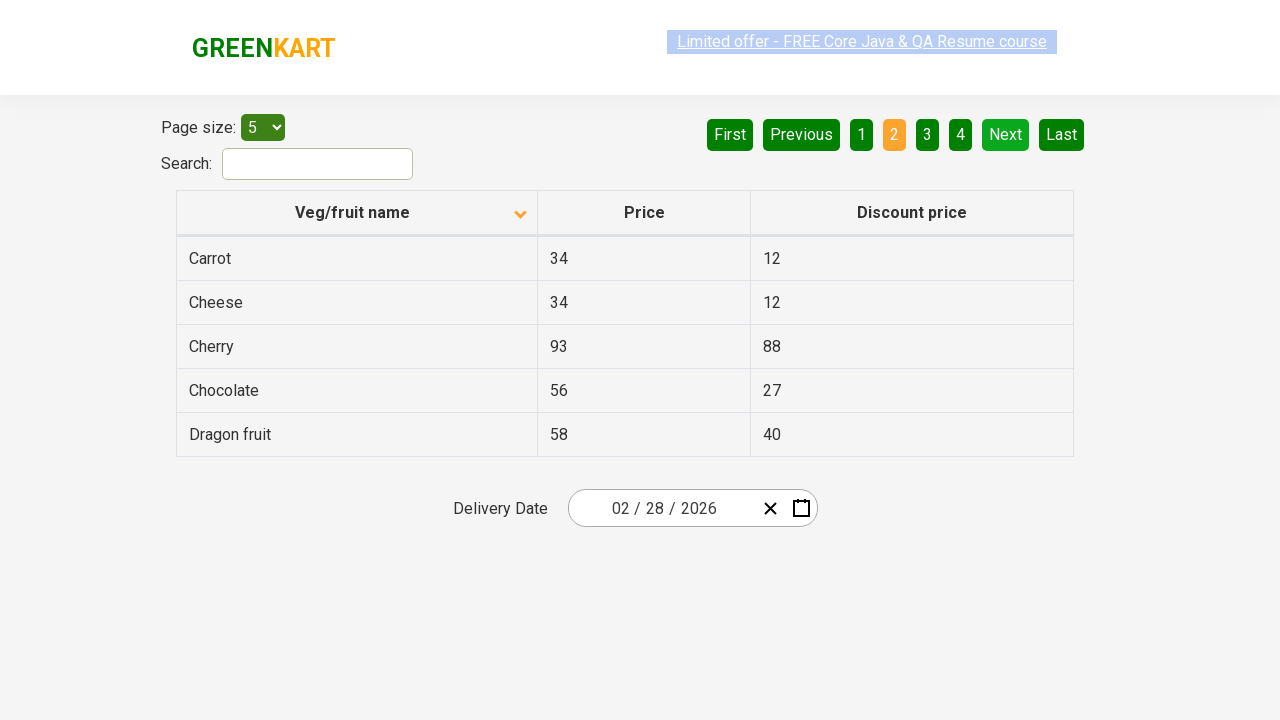

Retrieved vegetable items from current page
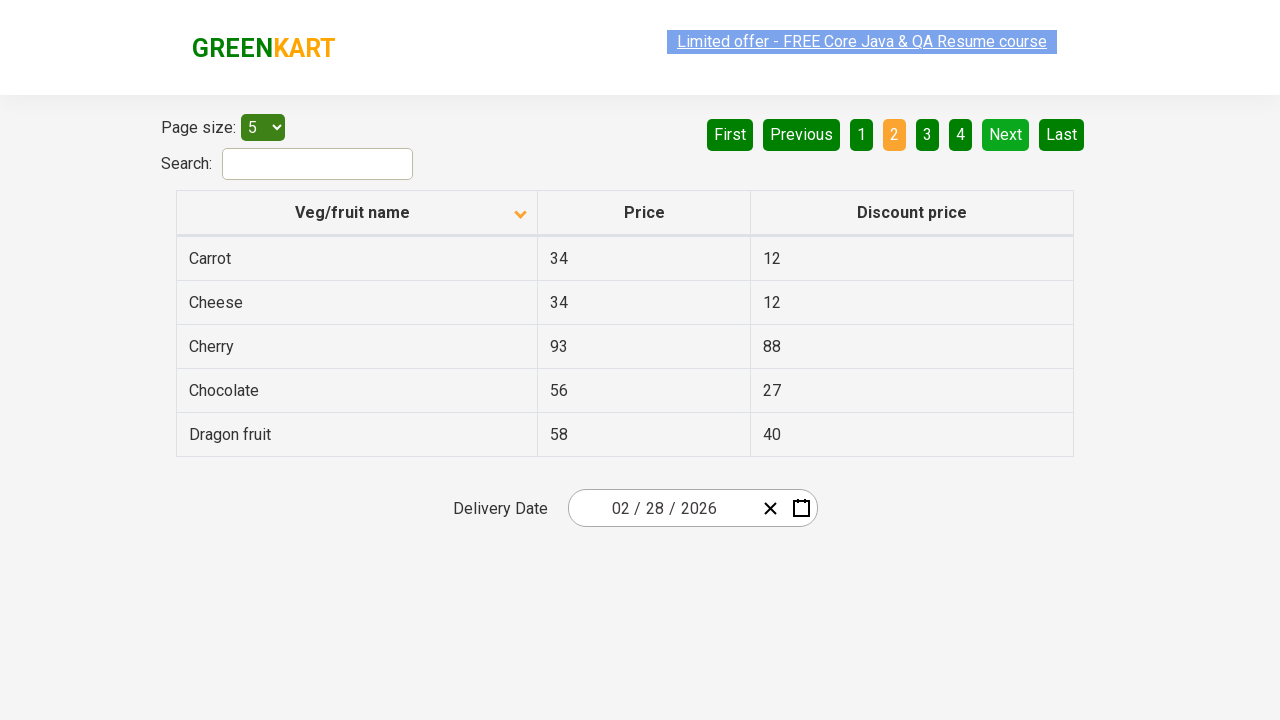

Clicked Next button to navigate to the next page at (1006, 134) on [aria-label='Next']
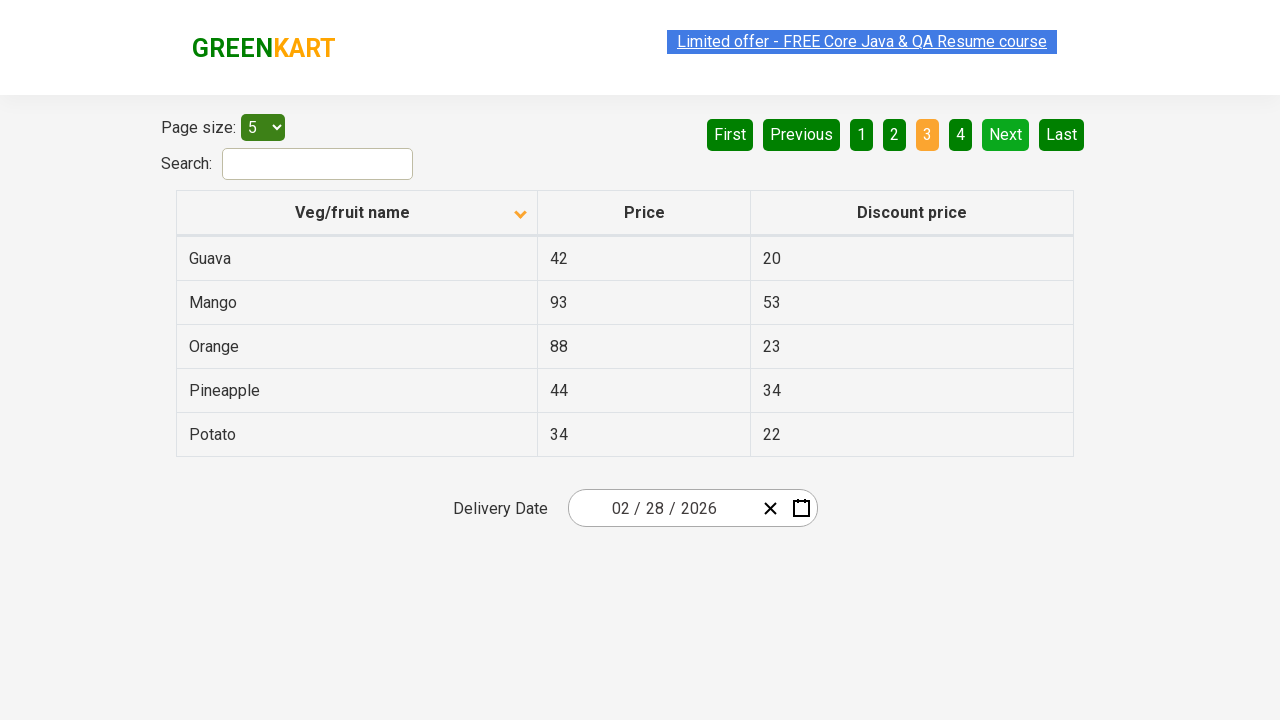

Waited for next page table to load
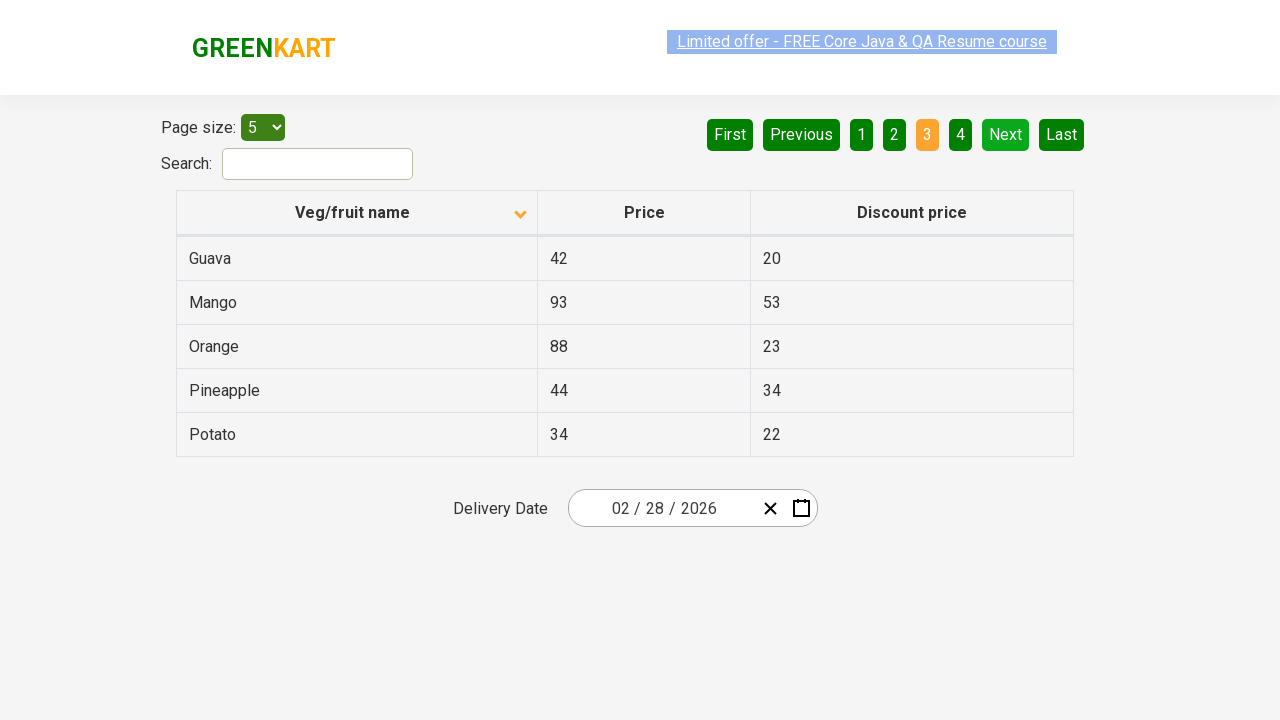

Retrieved vegetable items from current page
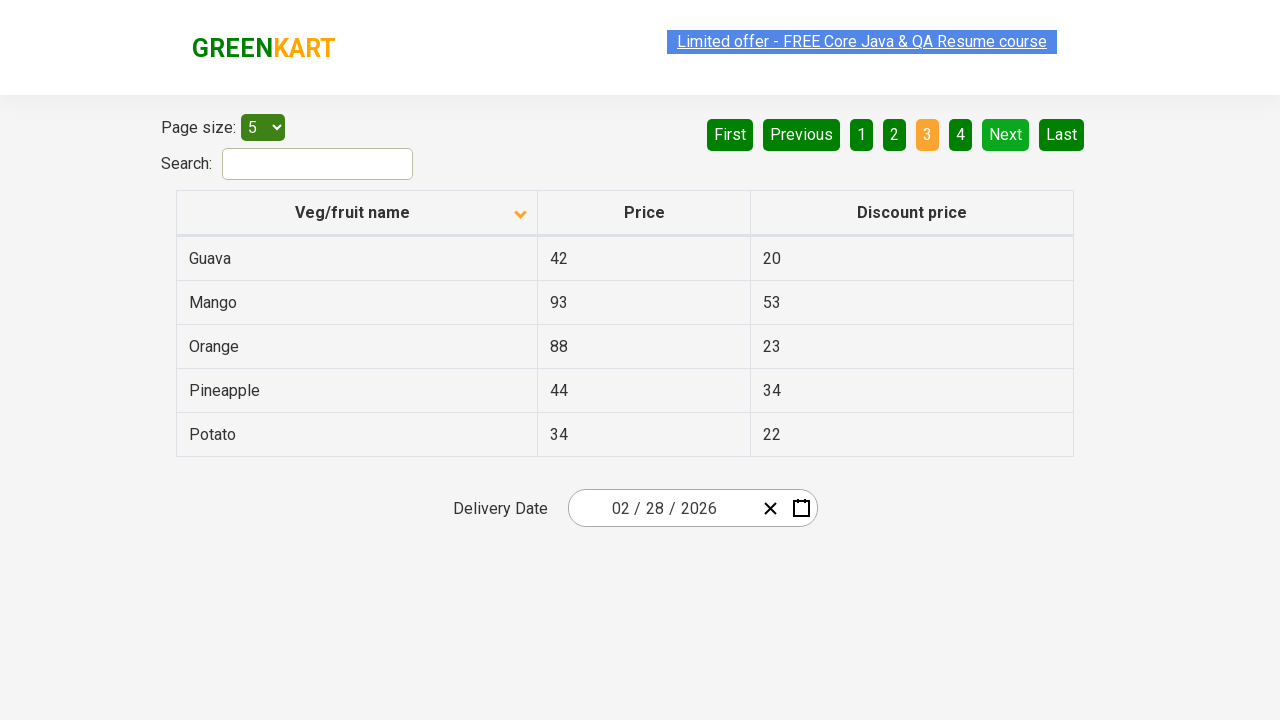

Found 'Potato' in the table on current page
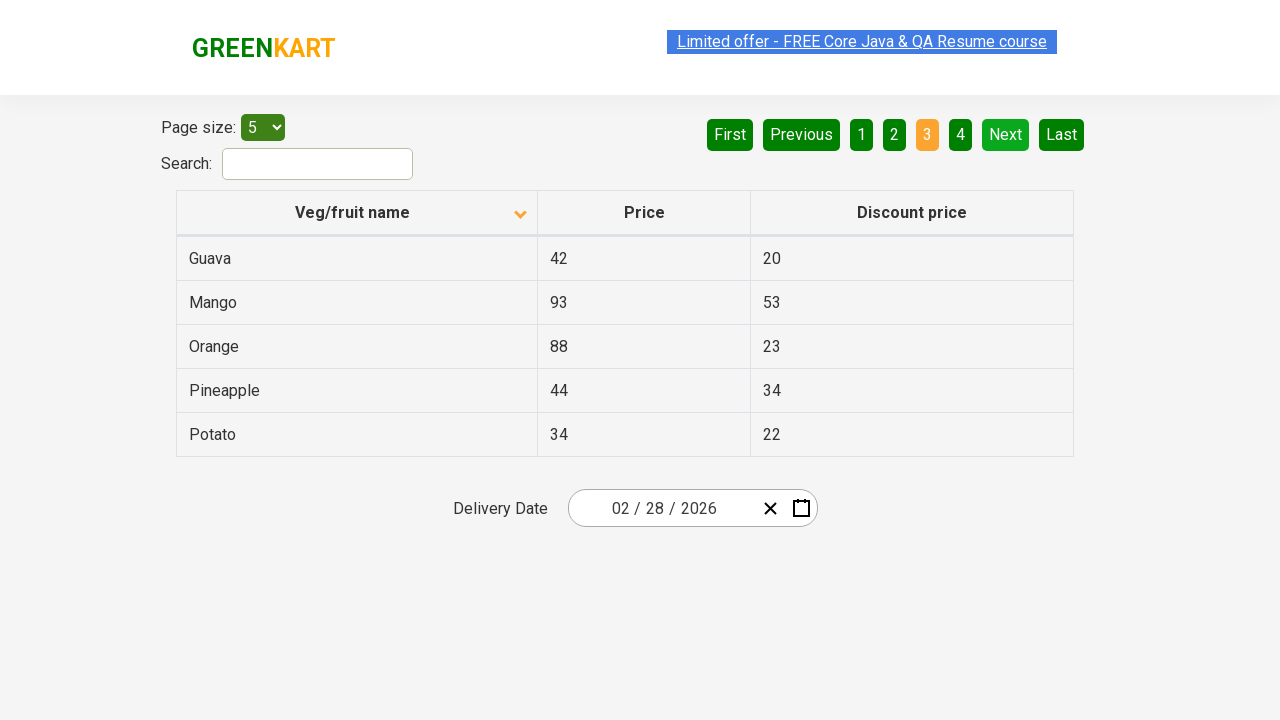

Confirmed that 'Potato' was successfully found after sorting and pagination
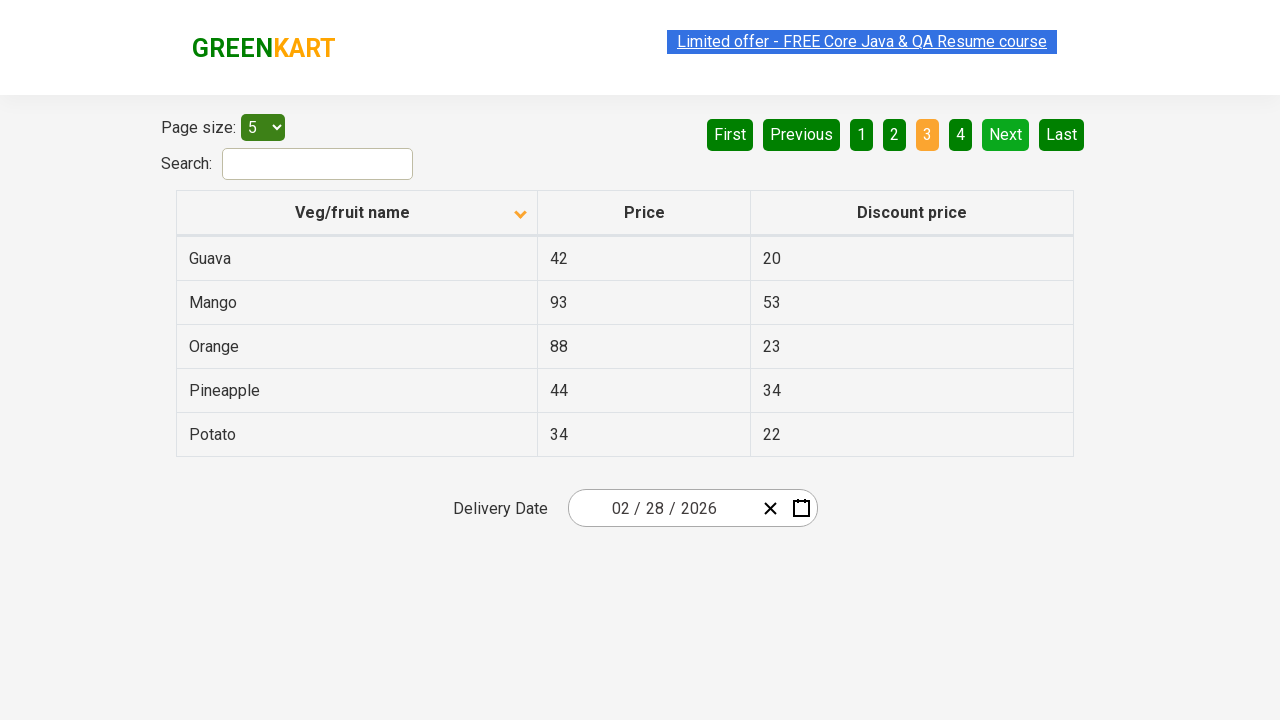

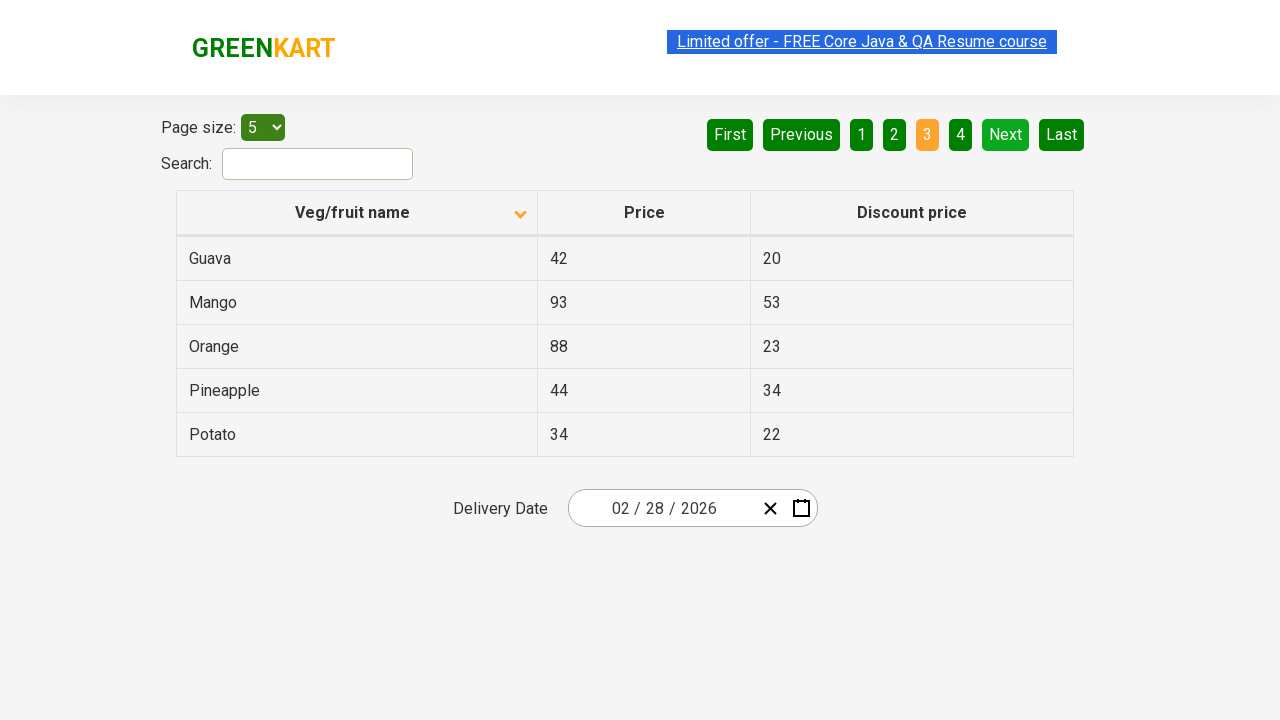